Tests window handling functionality by navigating to a page with multiple windows, opening a new window, switching between windows, and verifying content in each window

Starting URL: https://the-internet.herokuapp.com/

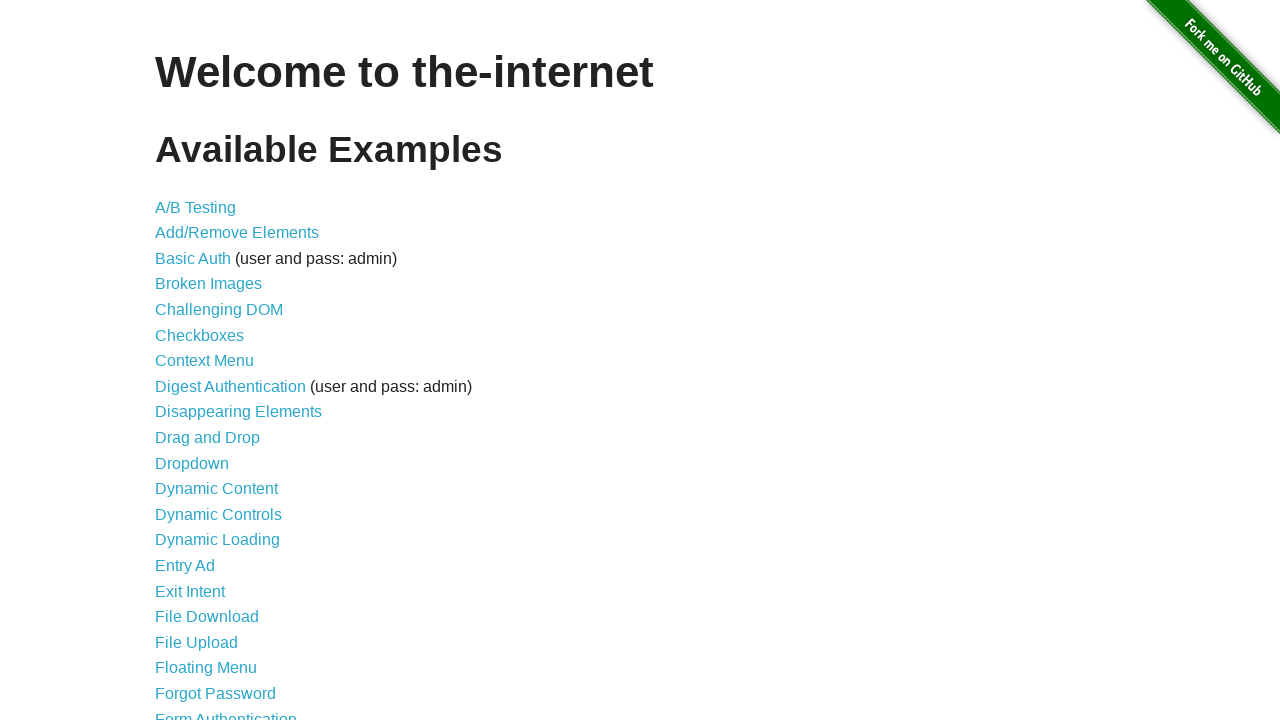

Clicked on 'Multiple Windows' link at (218, 369) on text=Multiple Windows
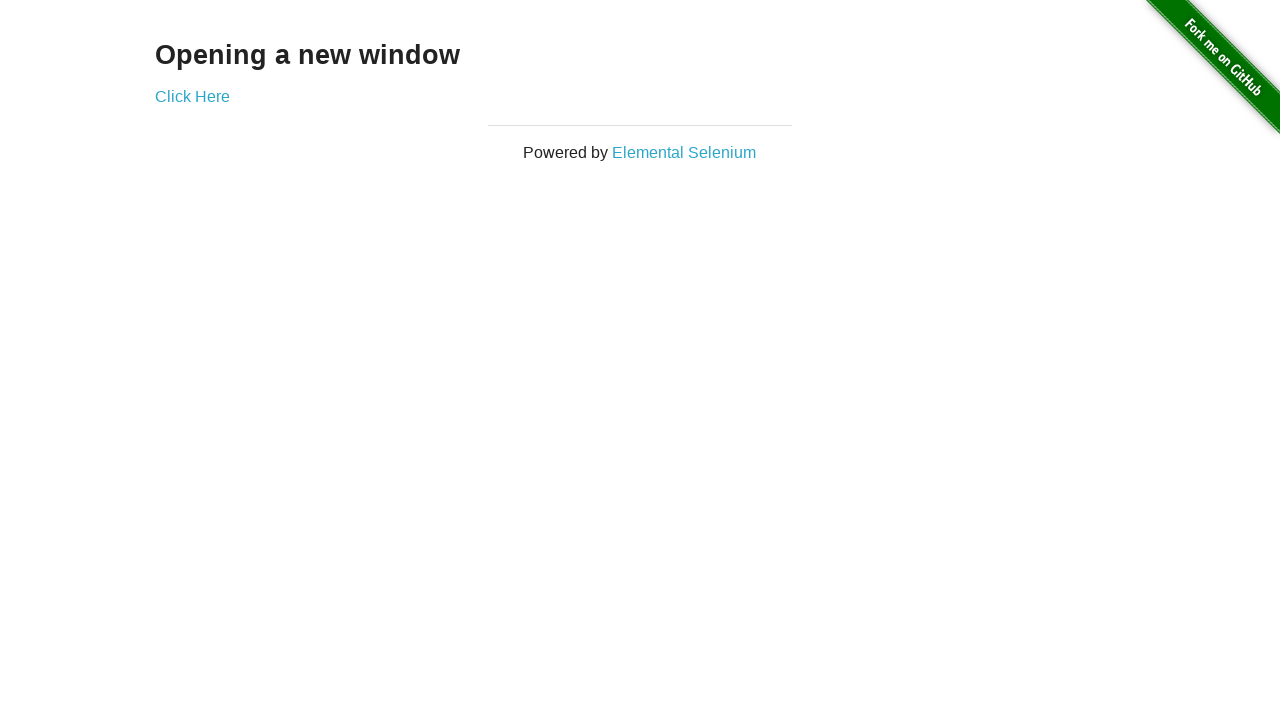

Opened a new window by clicking link with target='_blank' at (192, 96) on xpath=(//a[@target='_blank'])[1]
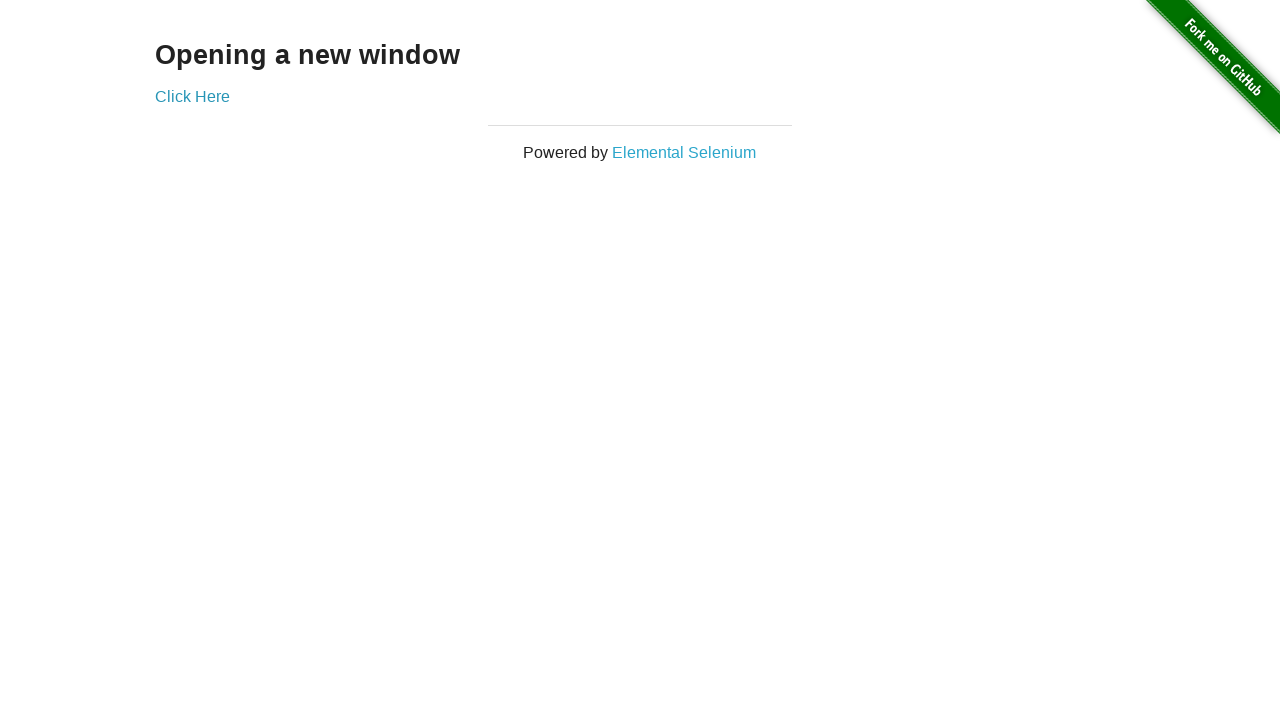

Retrieved text content from new window's example div
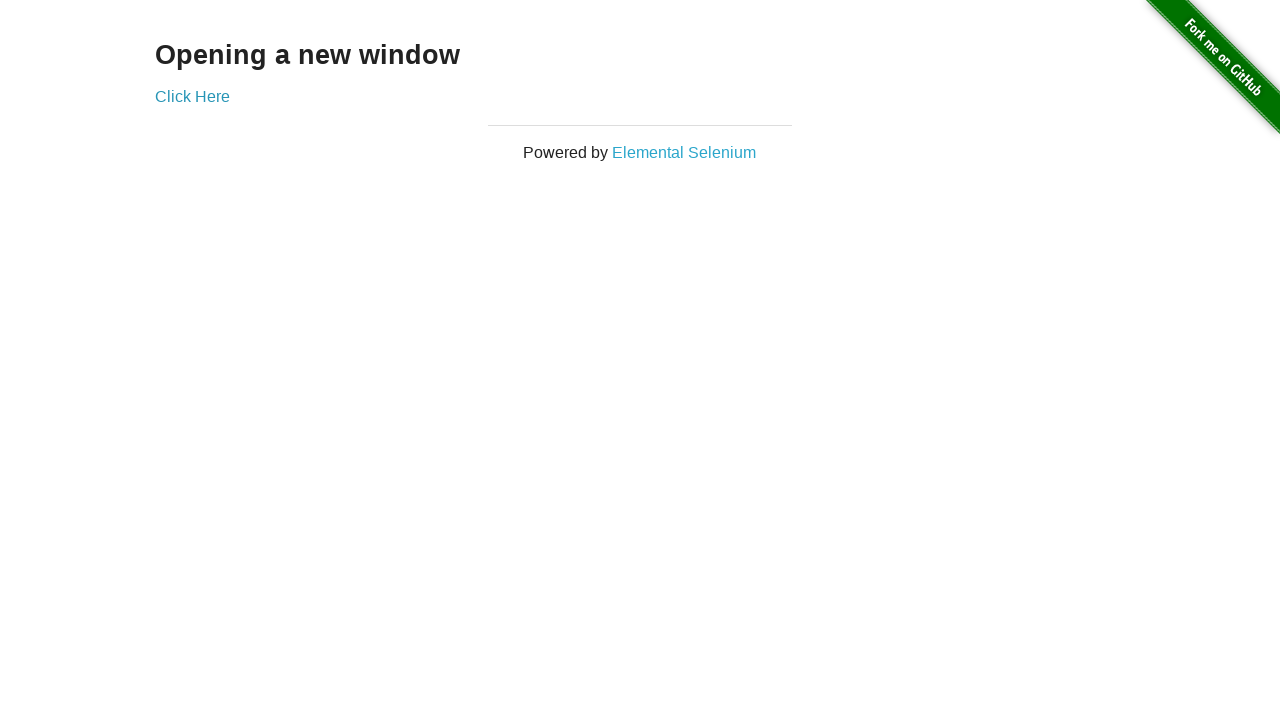

Retrieved text content from original window's example h3 element
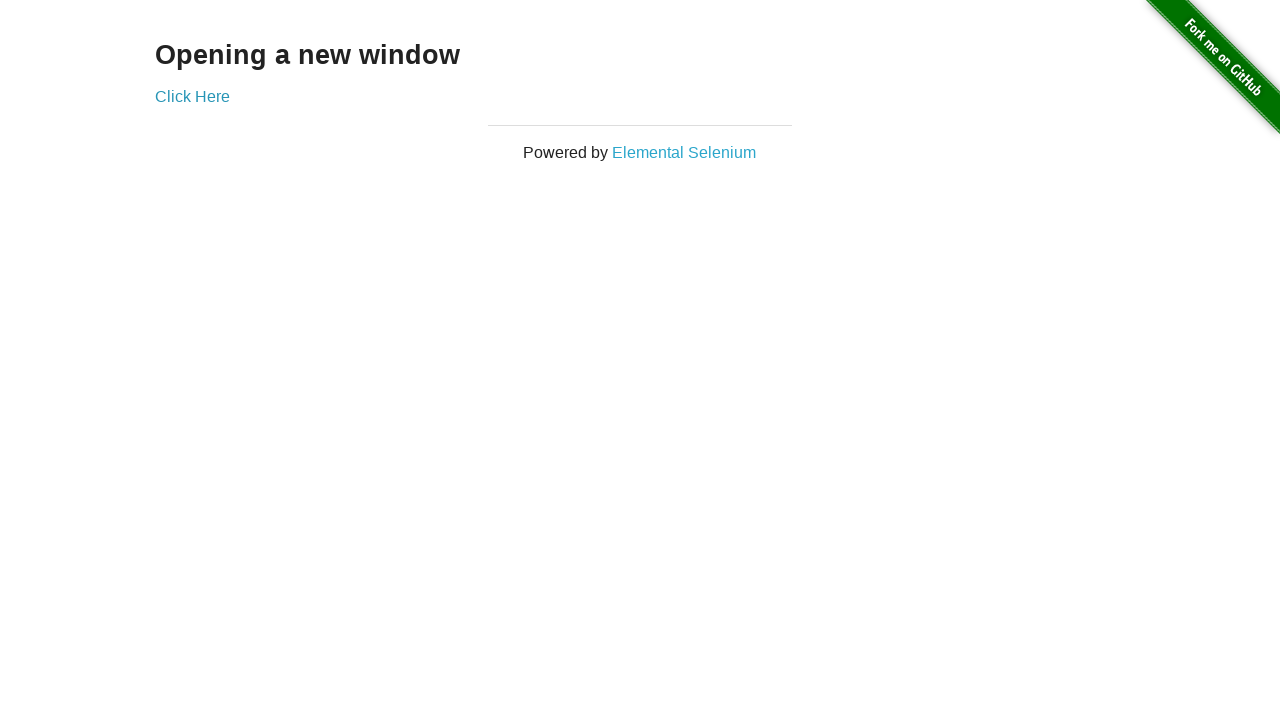

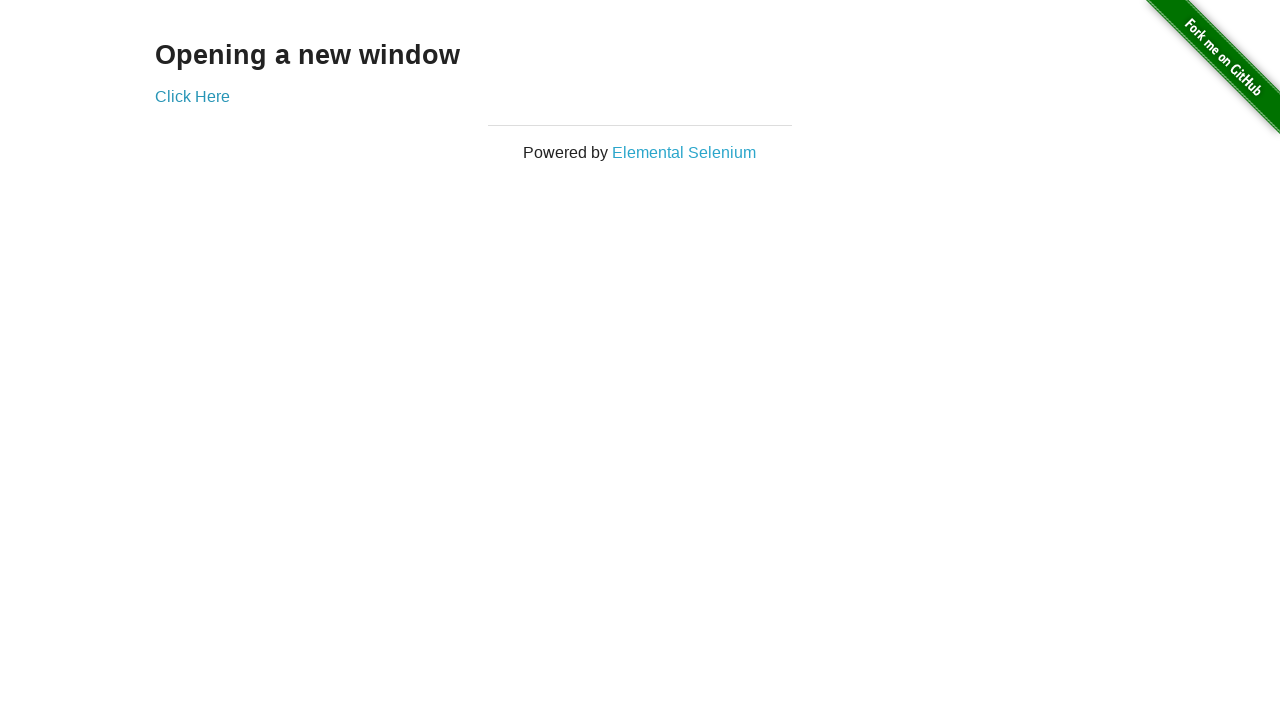